Tests scrolling to the bottom of the page using END key and then back to the top using HOME key

Starting URL: https://techproeducation.com

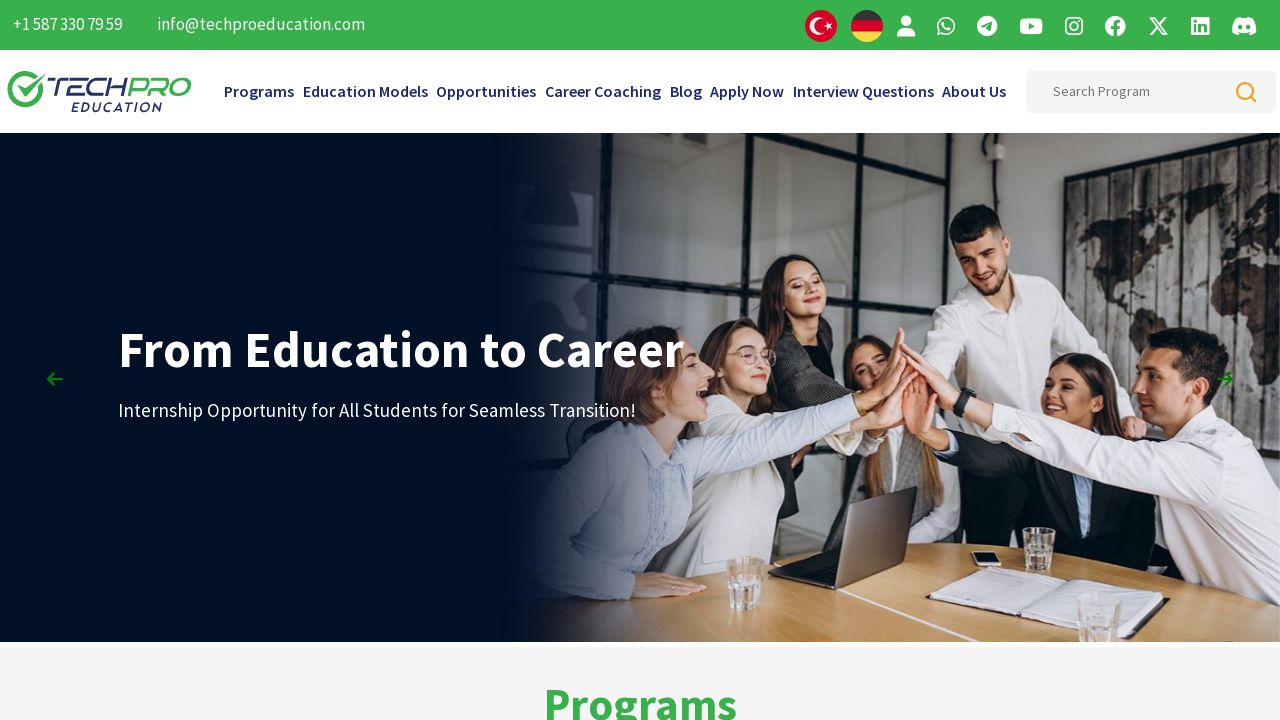

Pressed END key to scroll to bottom of page
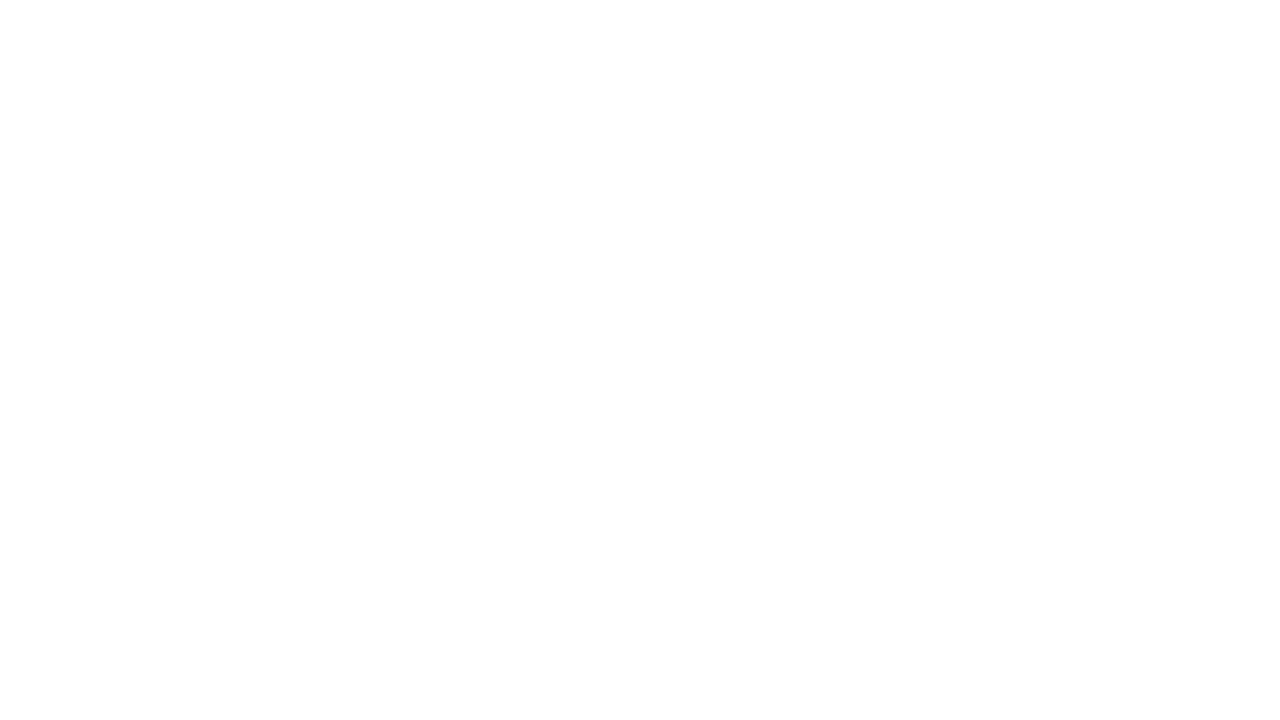

Waited 2 seconds at bottom of page
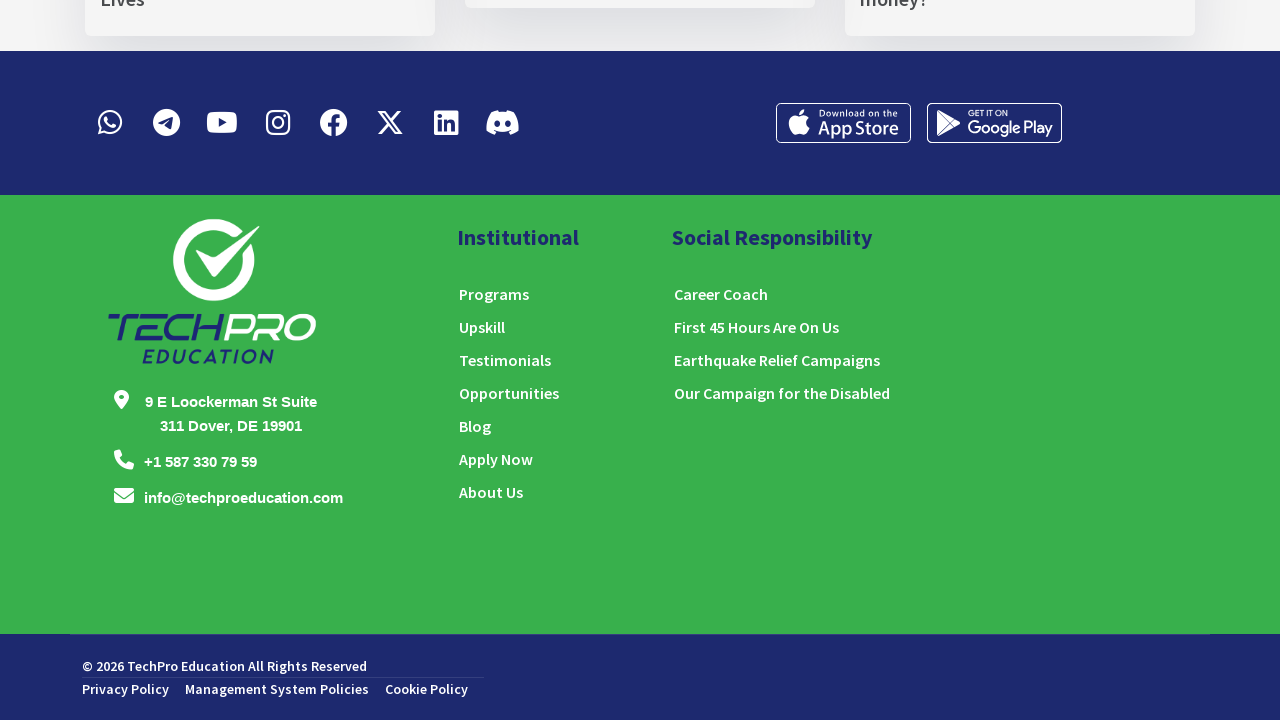

Pressed HOME key to scroll to top of page
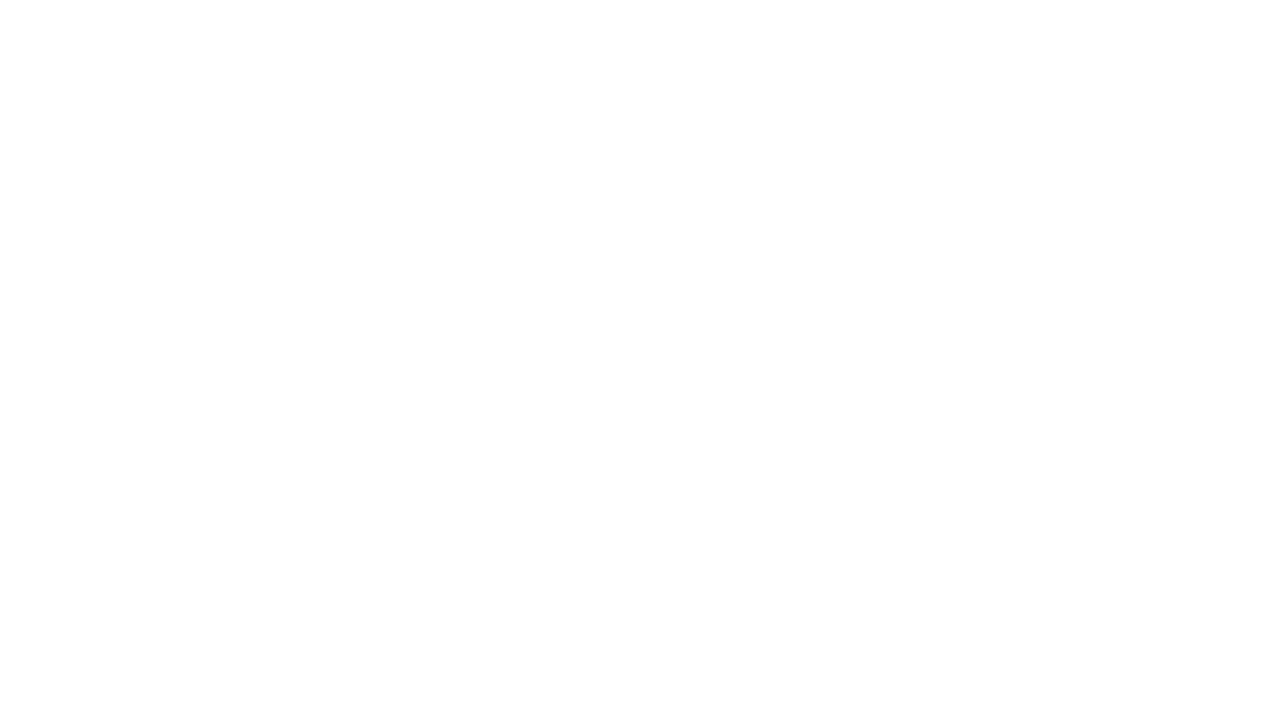

Waited 2 seconds at top of page
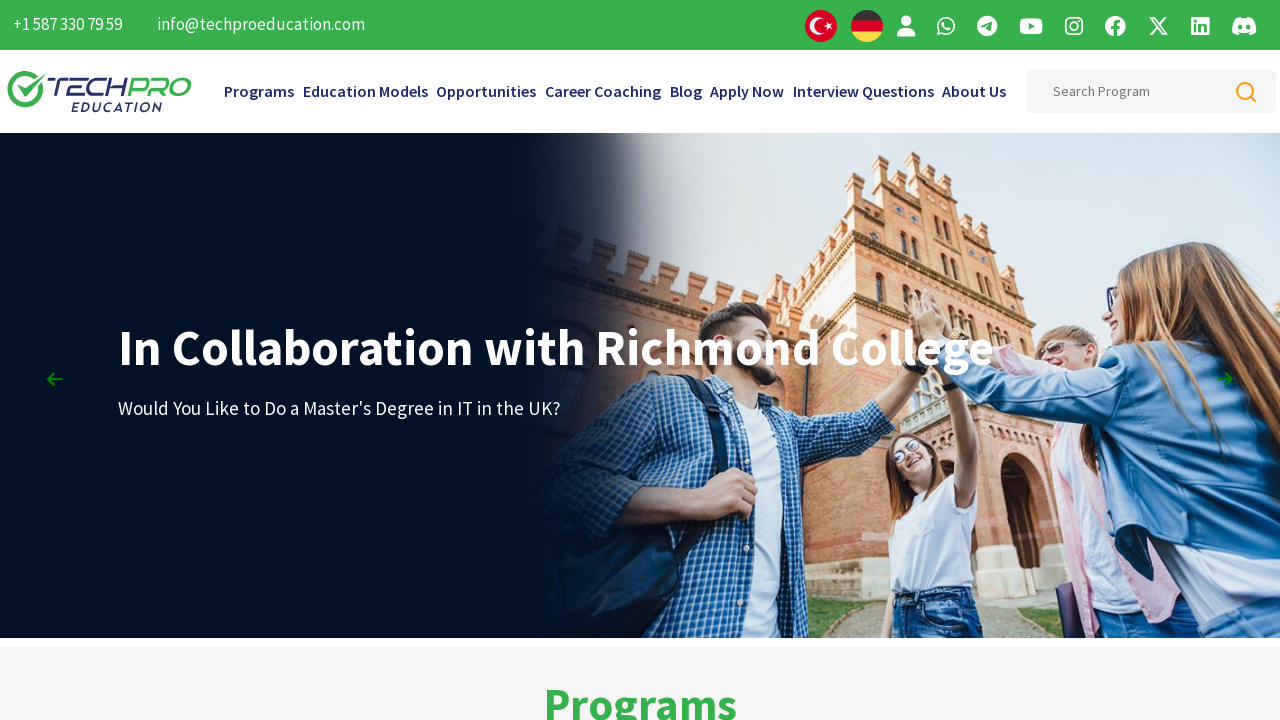

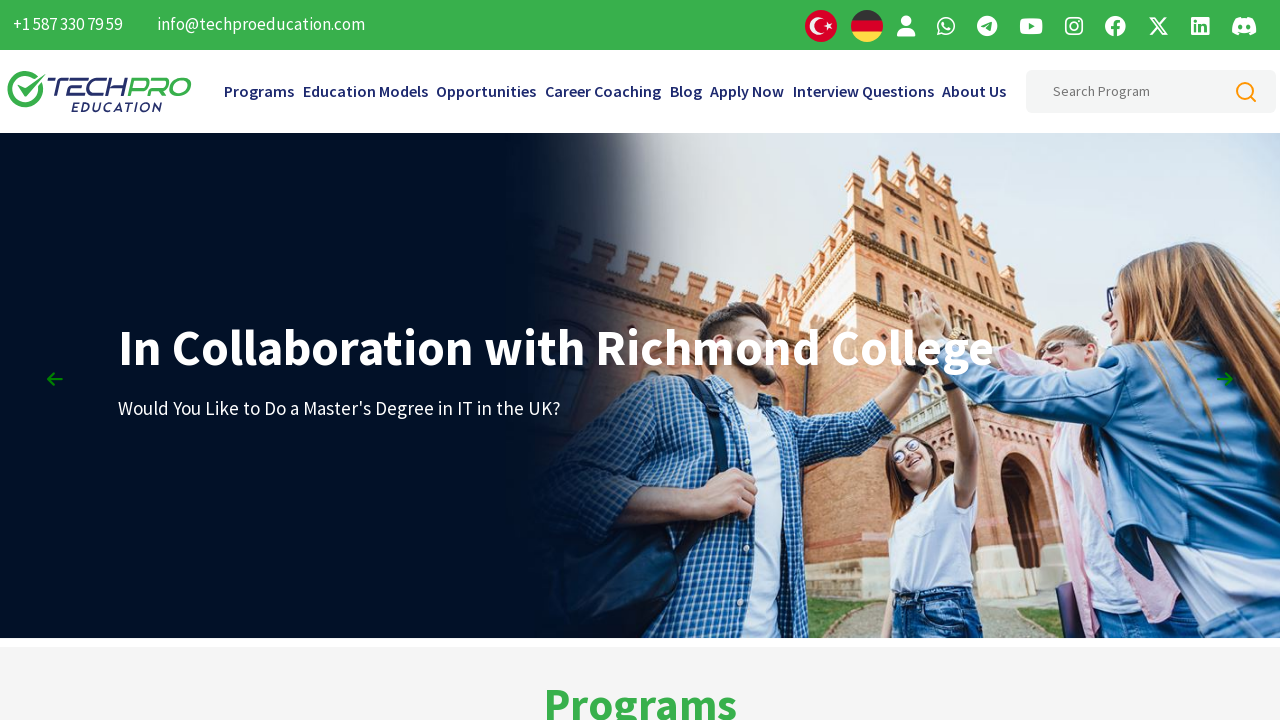